Tests the OrangeHRM login page by verifying the company logo is displayed, checking the page title, and validating the current URL

Starting URL: https://opensource-demo.orangehrmlive.com/web/index.php/auth/login

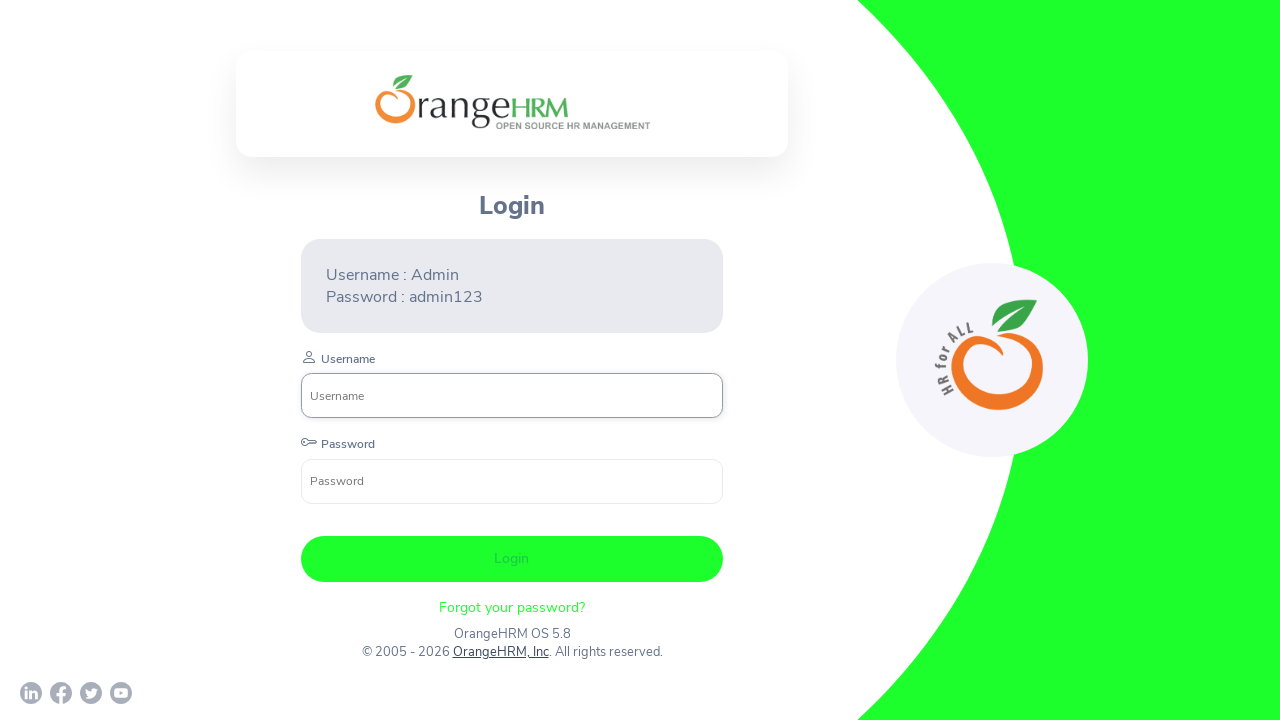

Located company branding logo element
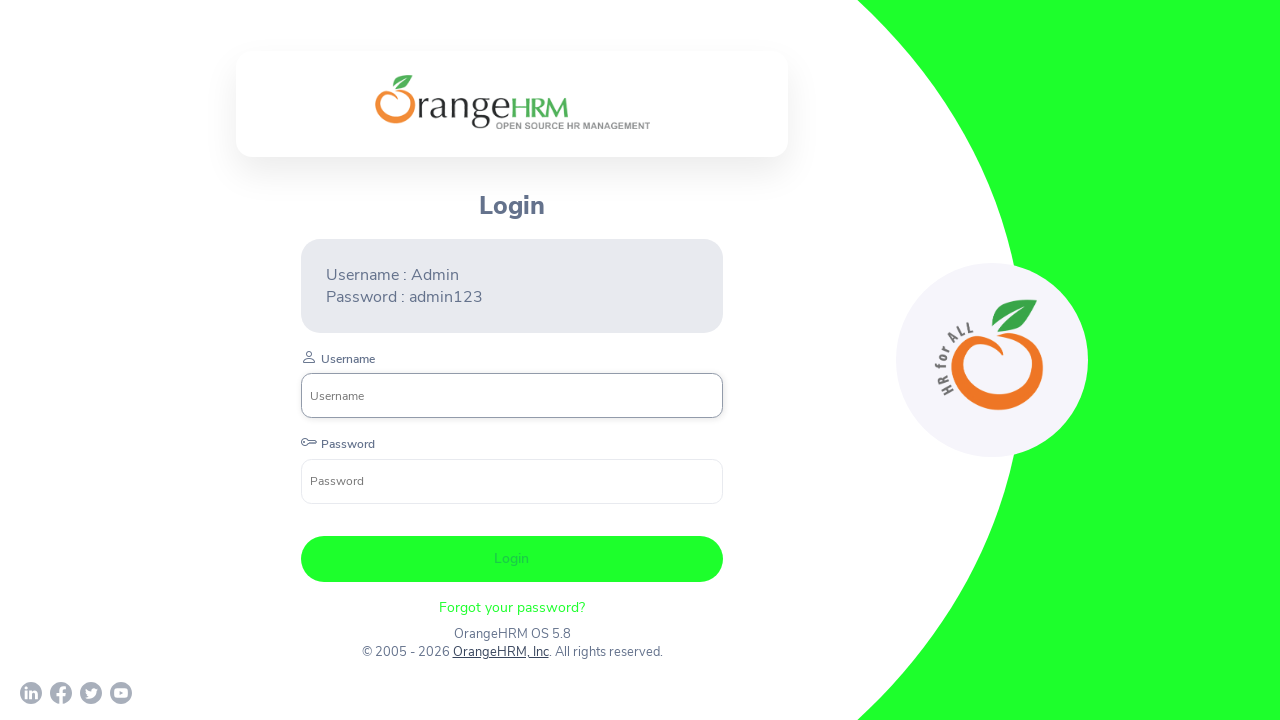

Verified company logo is visible
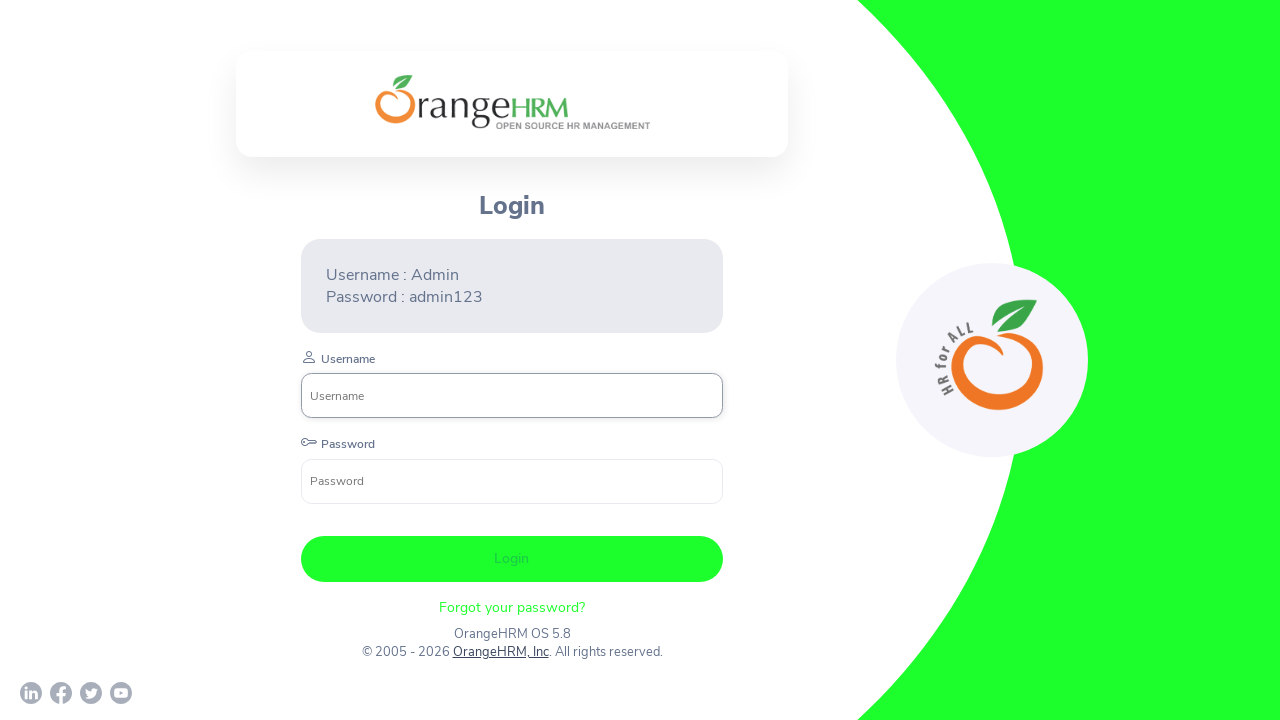

Verified page title is 'OrangeHRM'
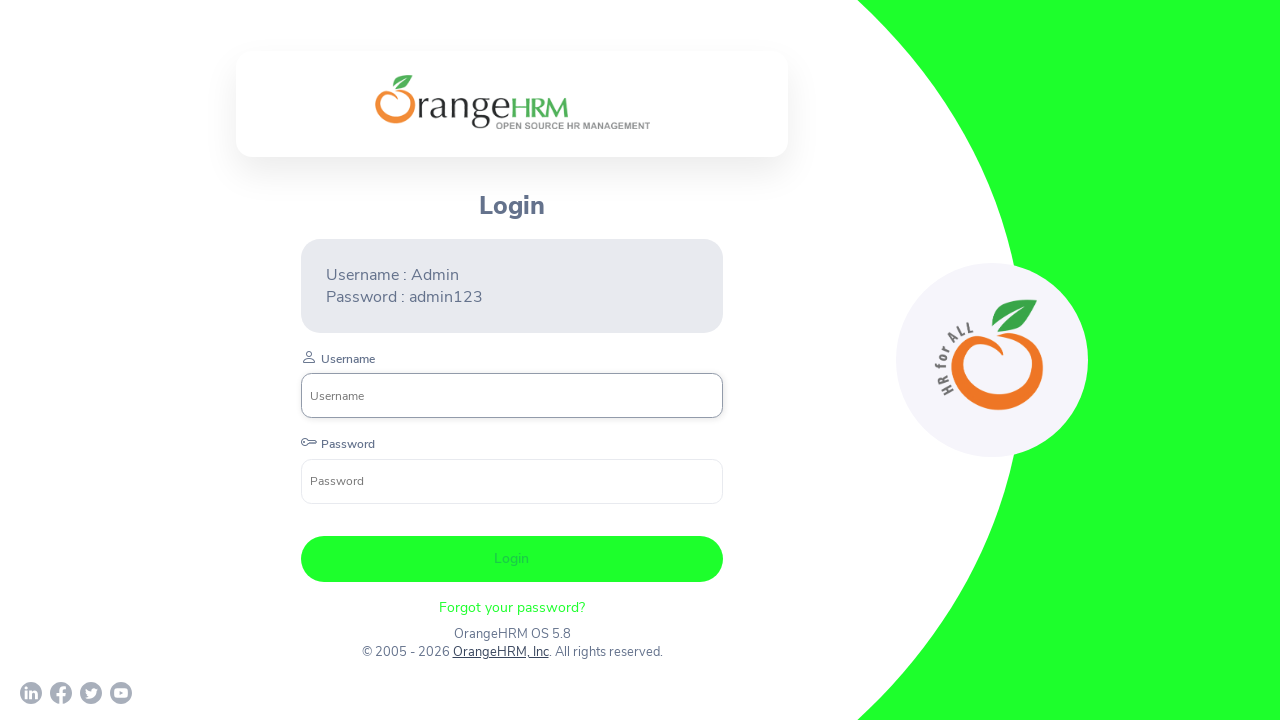

Verified current URL is the OrangeHRM login page
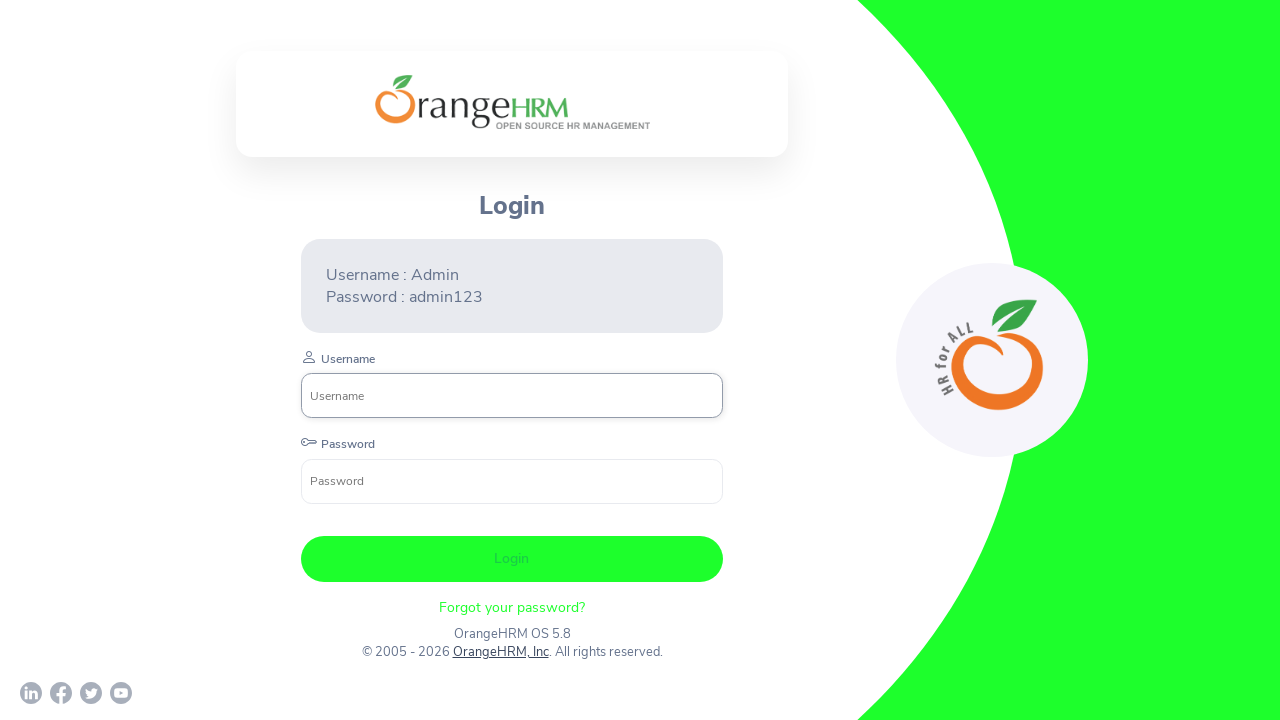

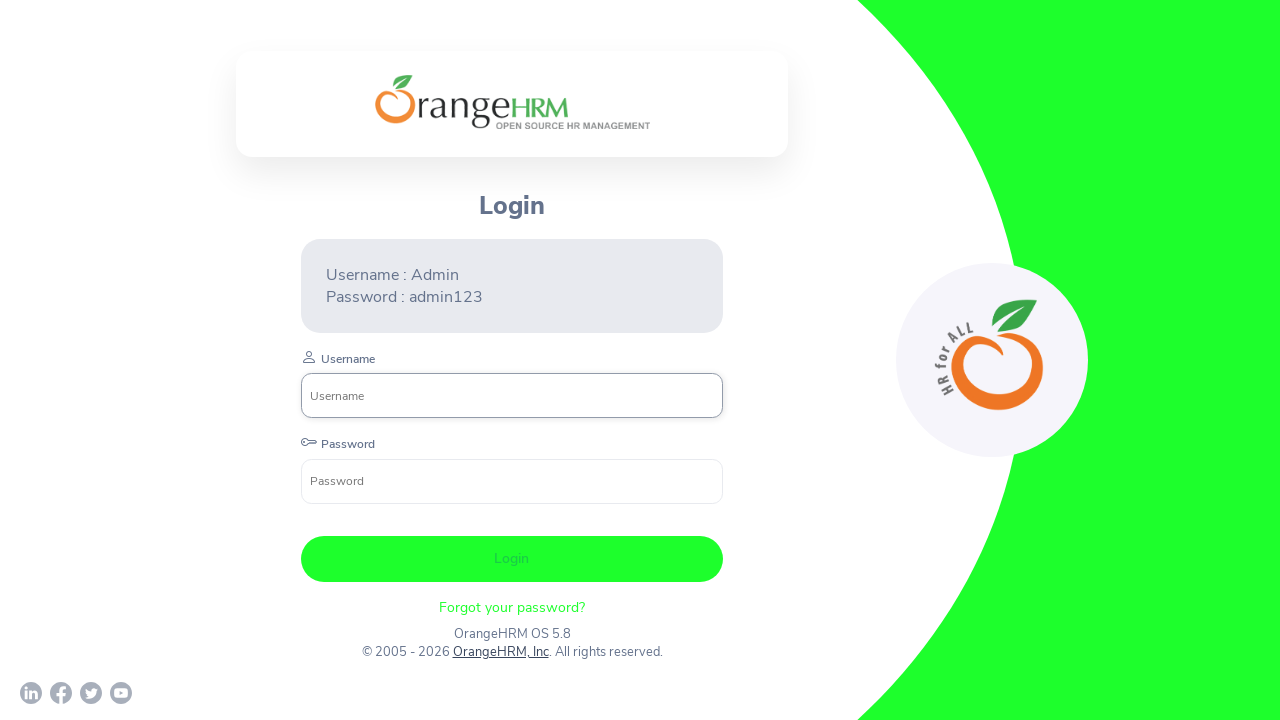